Tests basic browser navigation by navigating to the home page and then using navigate().to() to go to the login page, demonstrating the difference between get() and navigate().to() methods.

Starting URL: https://contacts-app.tobbymarshall815.vercel.app/home

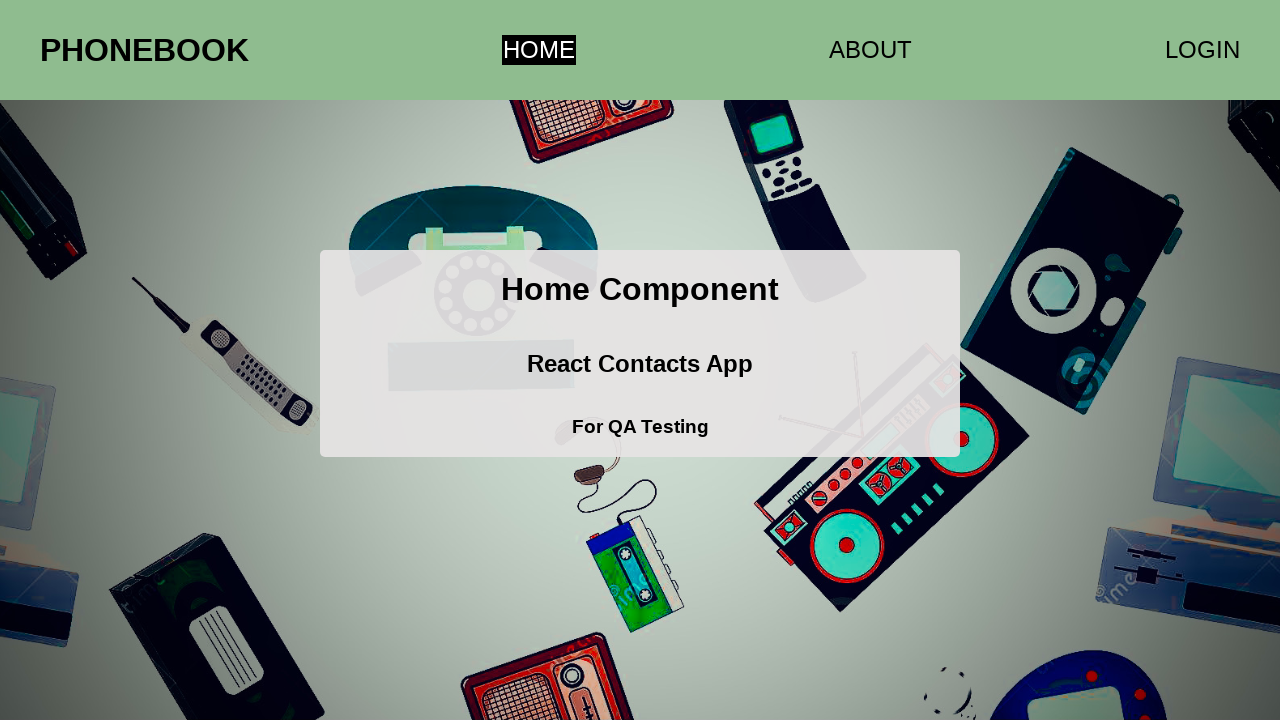

Navigated to login page using goto()
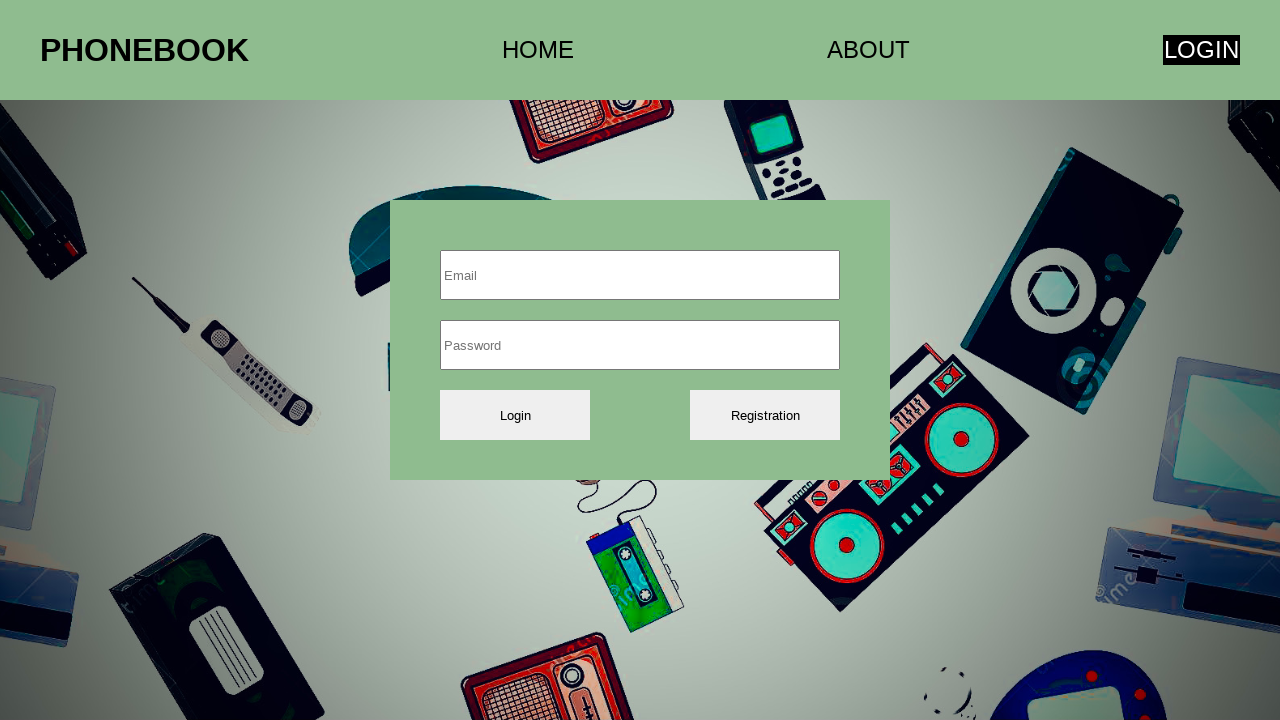

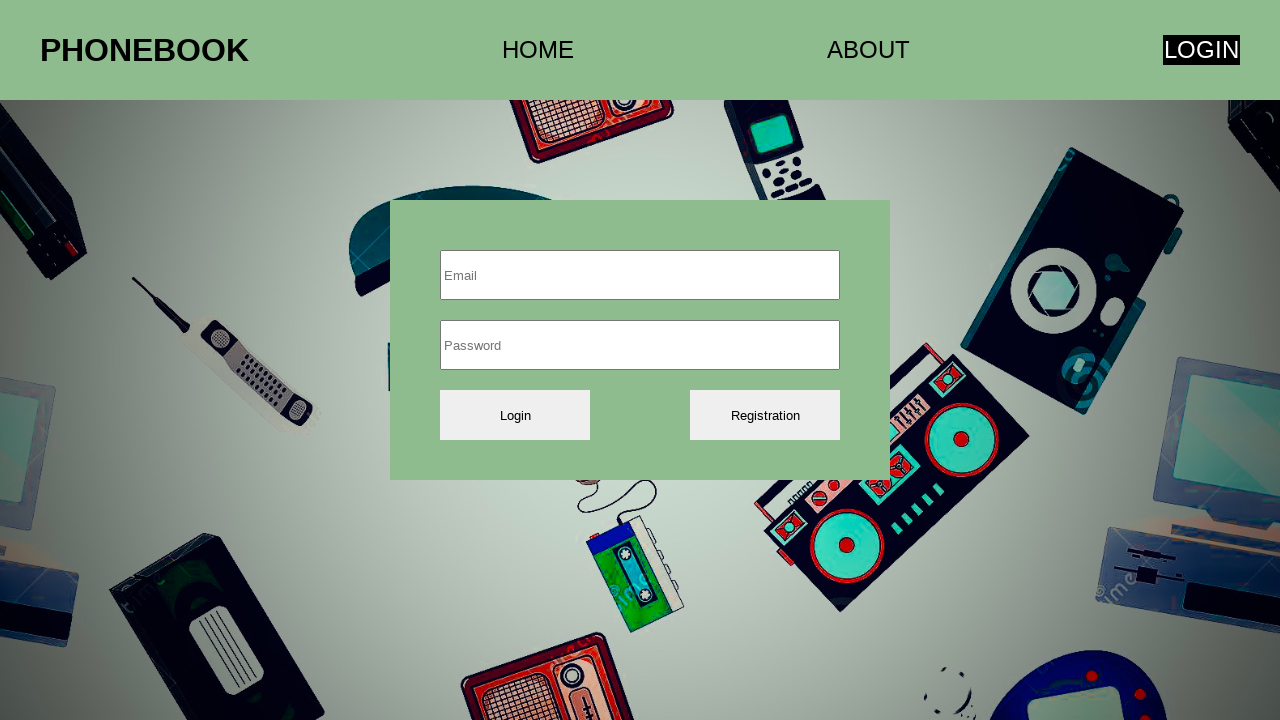